Tests add/remove elements functionality by clicking to add elements, then removing one and verifying the count

Starting URL: http://the-internet.herokuapp.com/add_remove_elements/

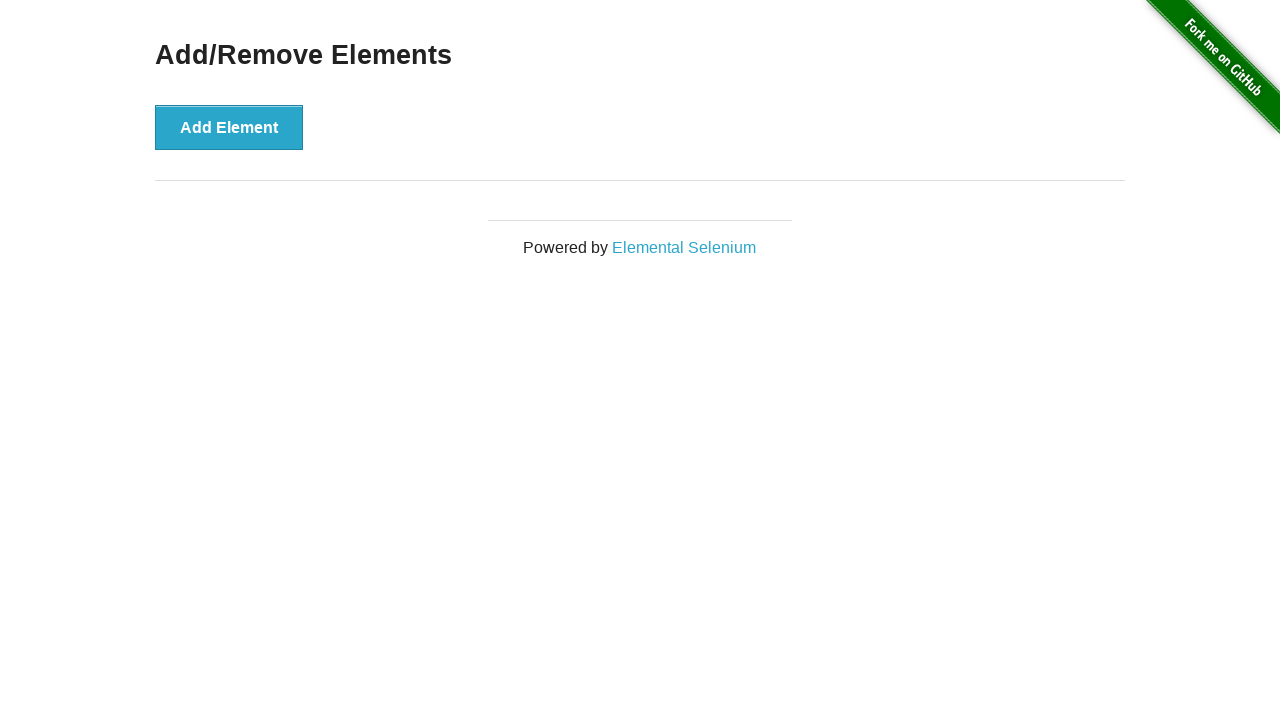

Clicked Add Element button (first time) at (229, 127) on button
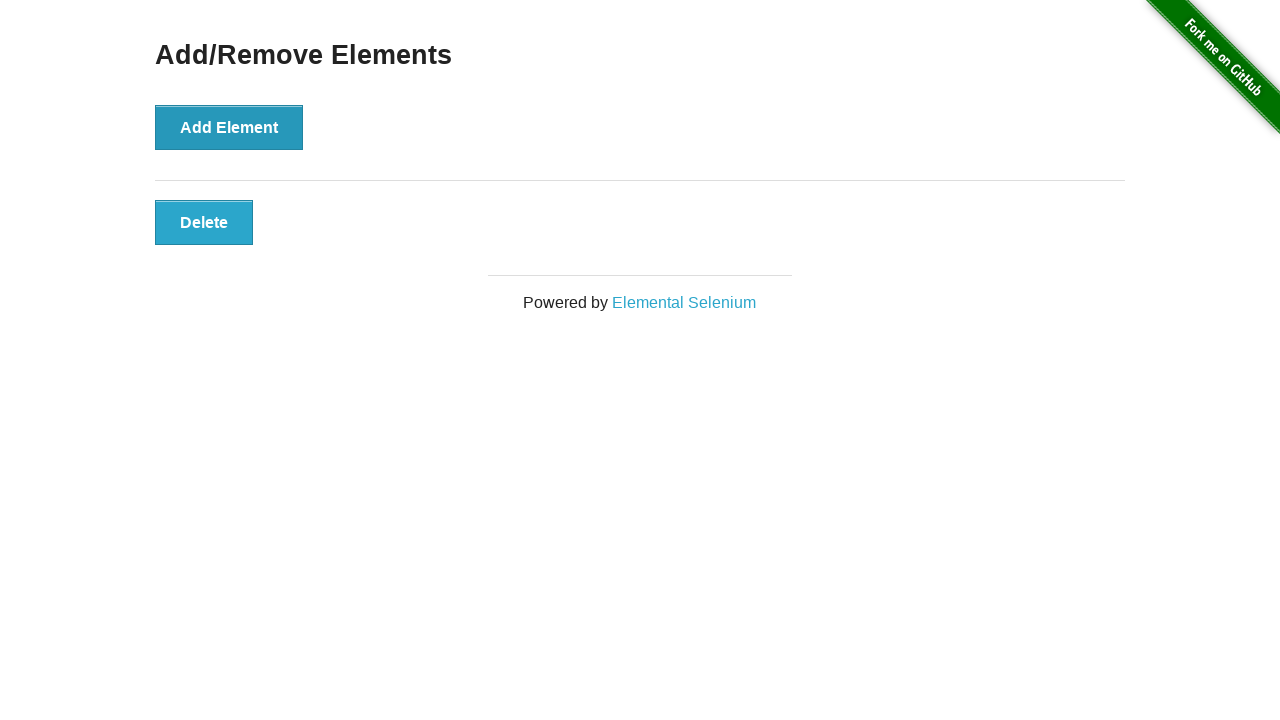

Clicked Add Element button (second time) at (229, 127) on button
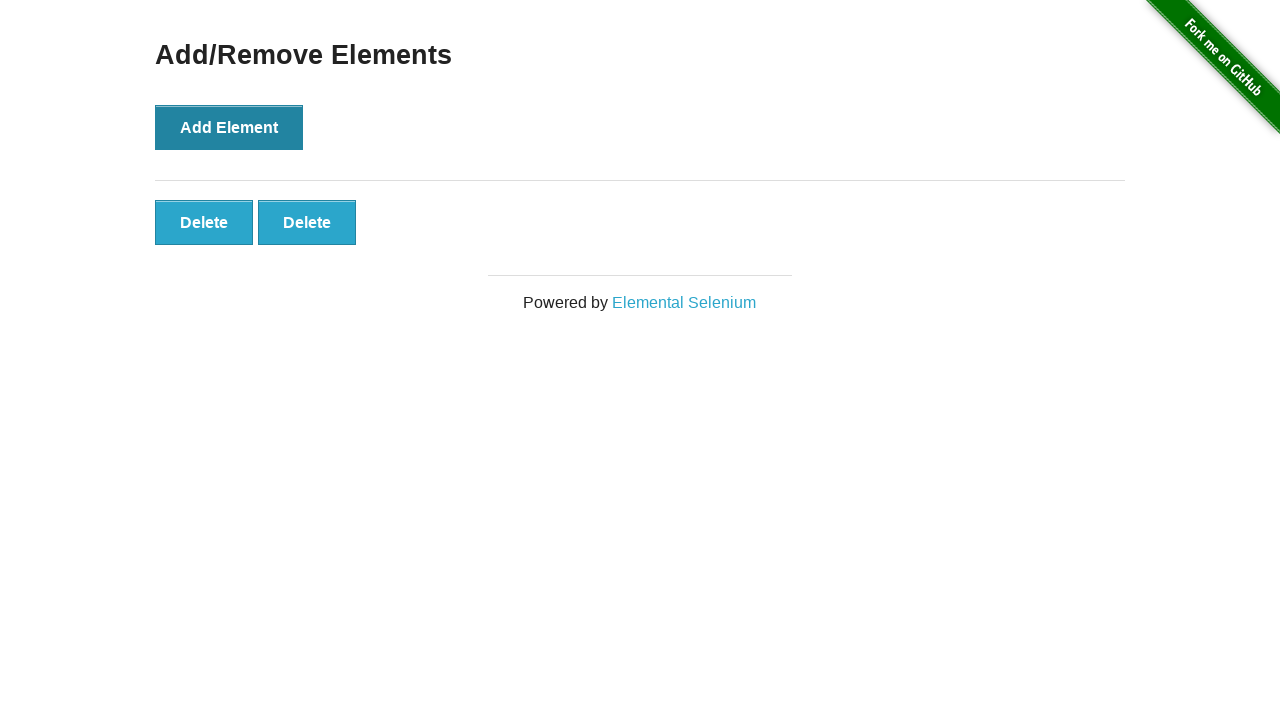

Clicked first Delete button to remove an element at (204, 222) on .added-manually >> nth=0
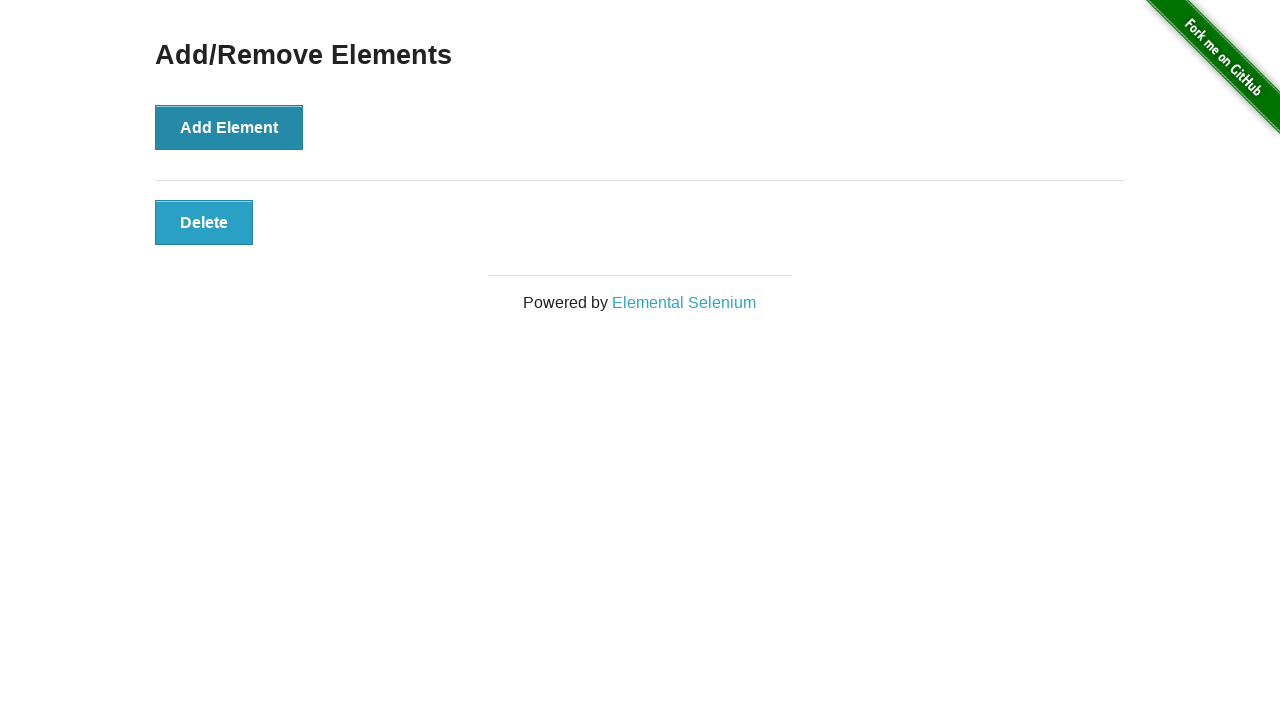

Verified one Delete button remains
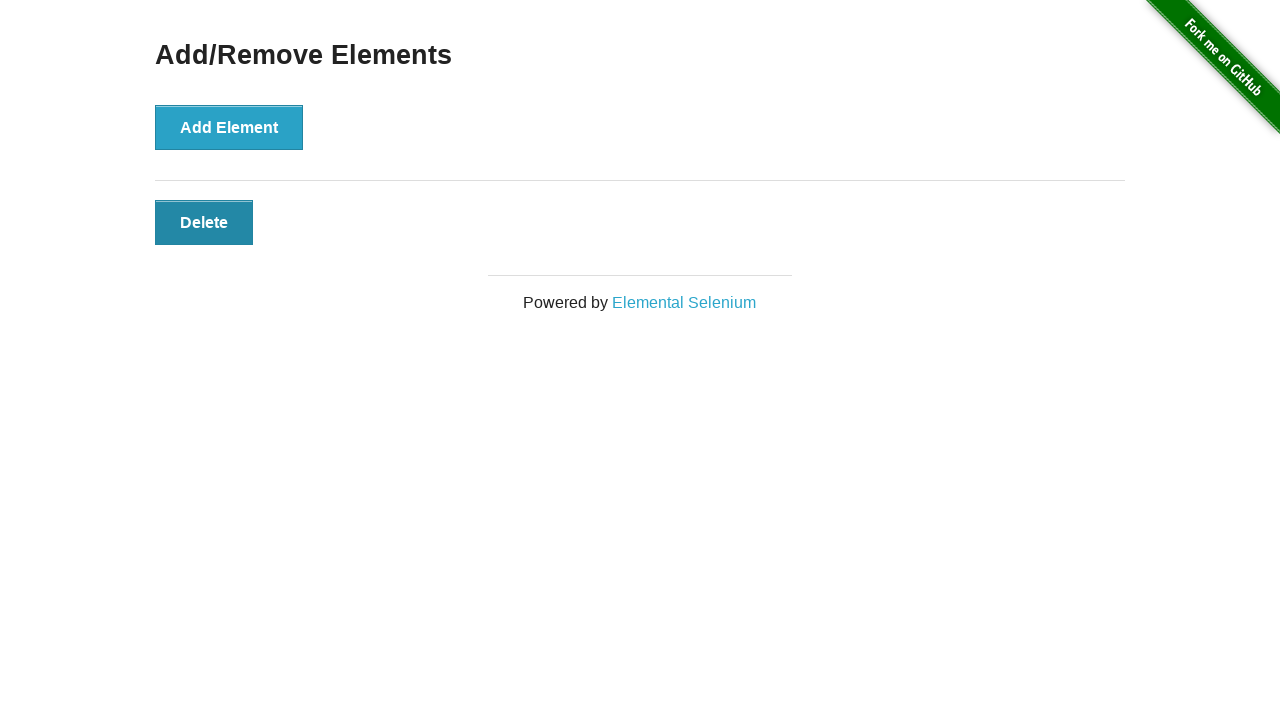

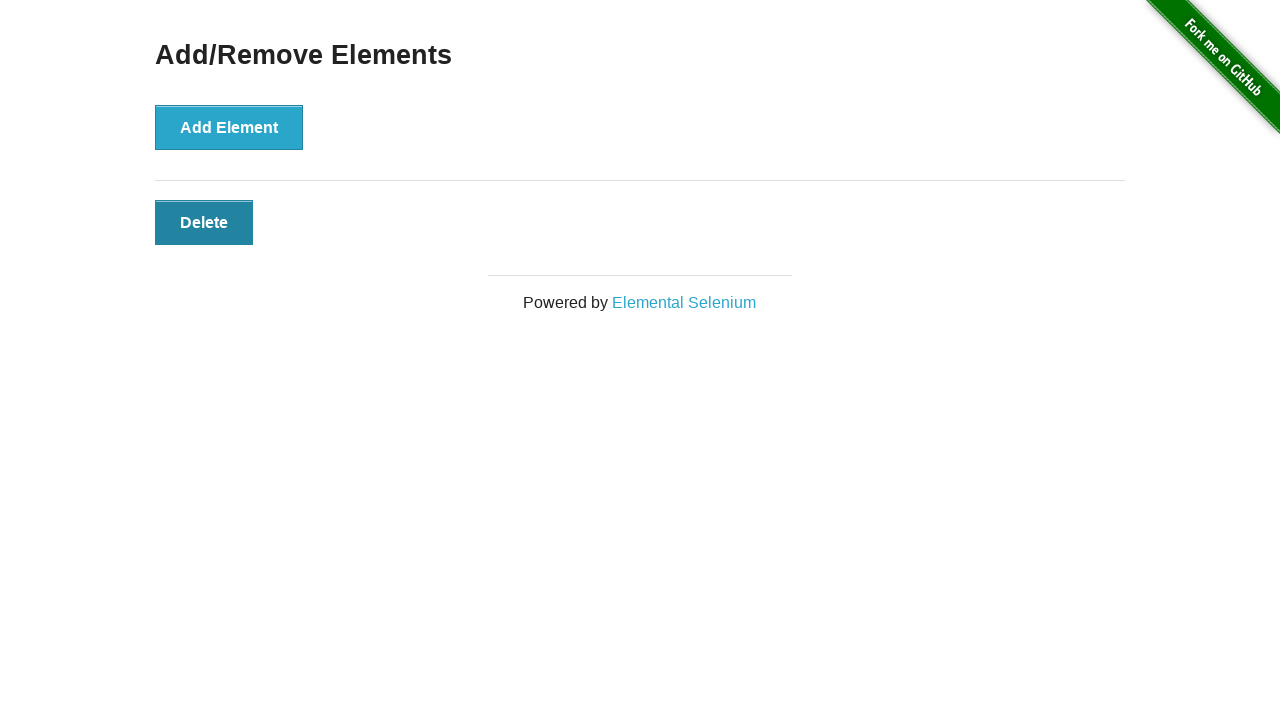